Tests that unchecking the "Start with Lorem ipsum" option removes the standard Lorem ipsum opening from the first paragraph

Starting URL: https://lipsum.com/

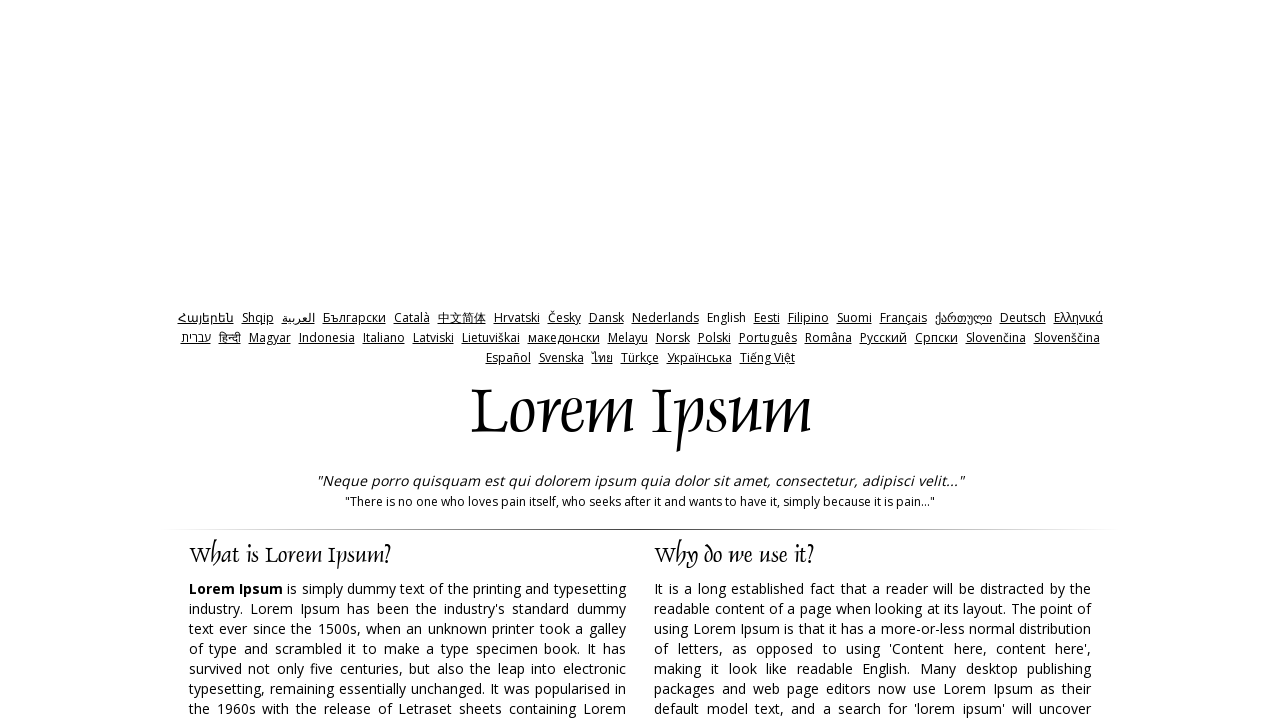

Navigated to https://lipsum.com/
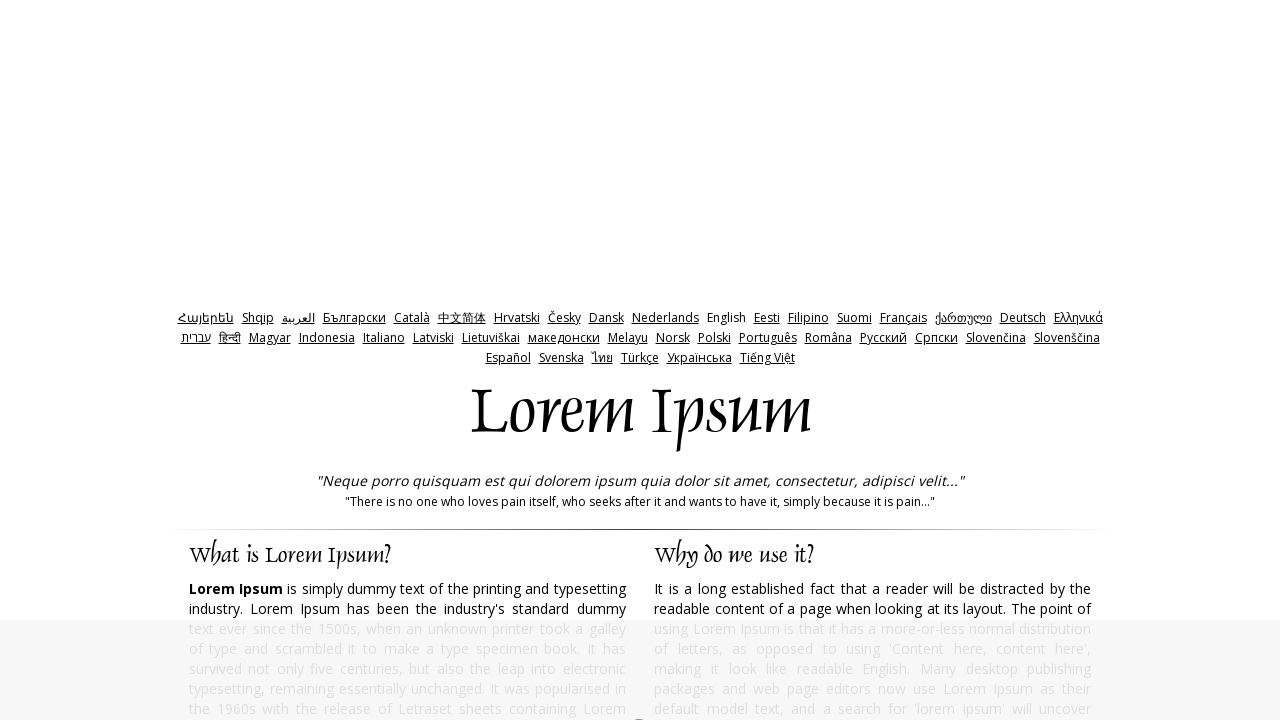

Unchecked the 'Start with Lorem ipsum' checkbox at (859, 361) on xpath=//div[@id='Panes']//input[@id='start']
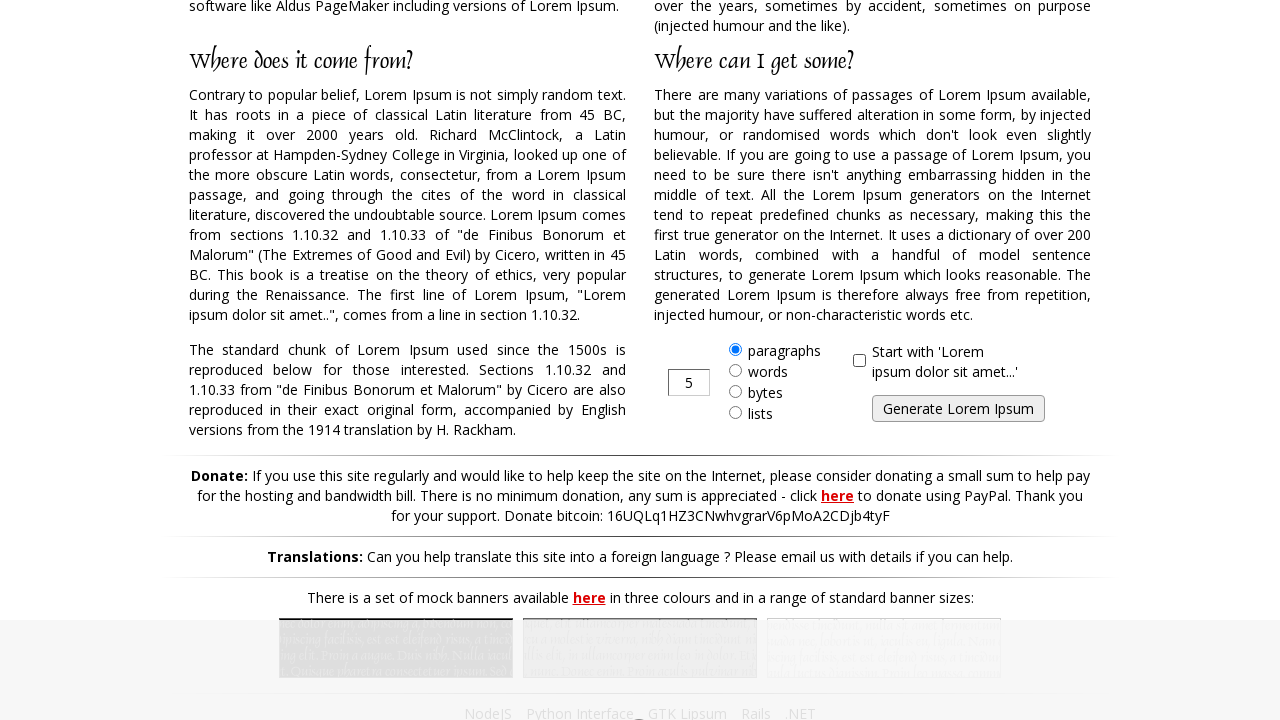

Clicked the generate button at (958, 409) on xpath=//div[@id='Panes']//input[@id='generate']
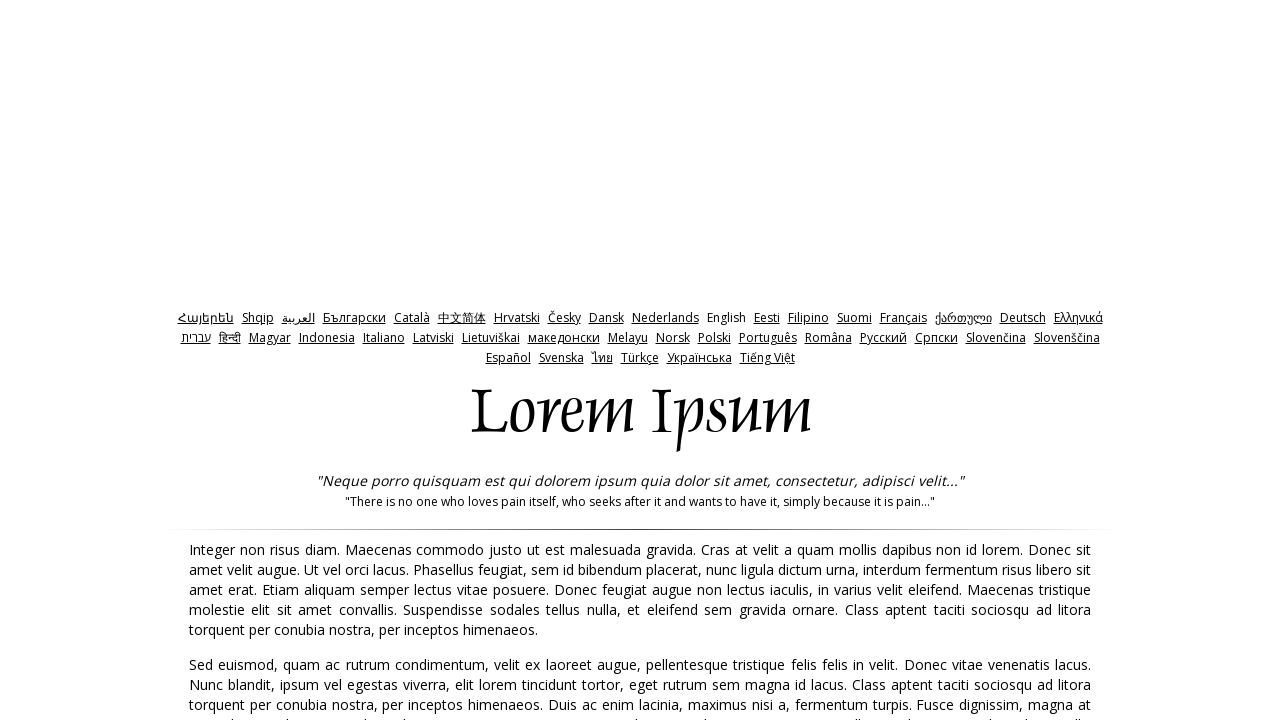

First paragraph loaded after generating Lorem ipsum text
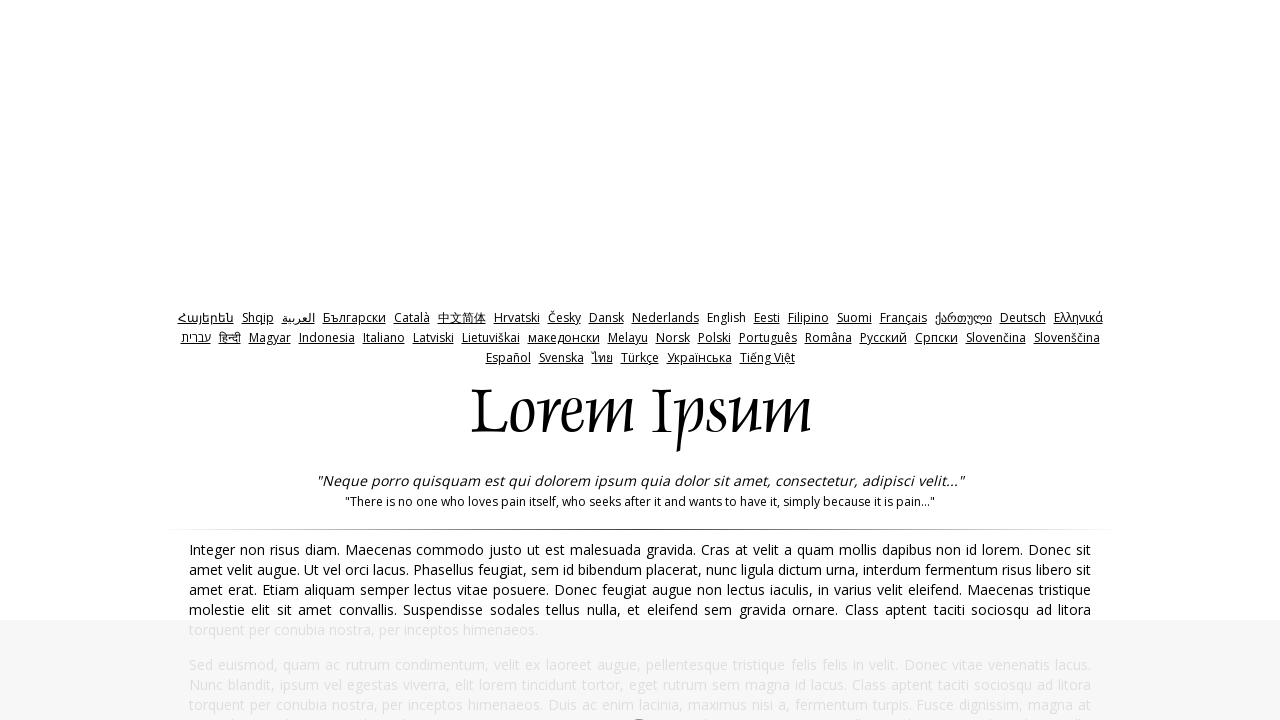

Verified that first paragraph does not contain 'Lorem ipsum dolor sit amet'
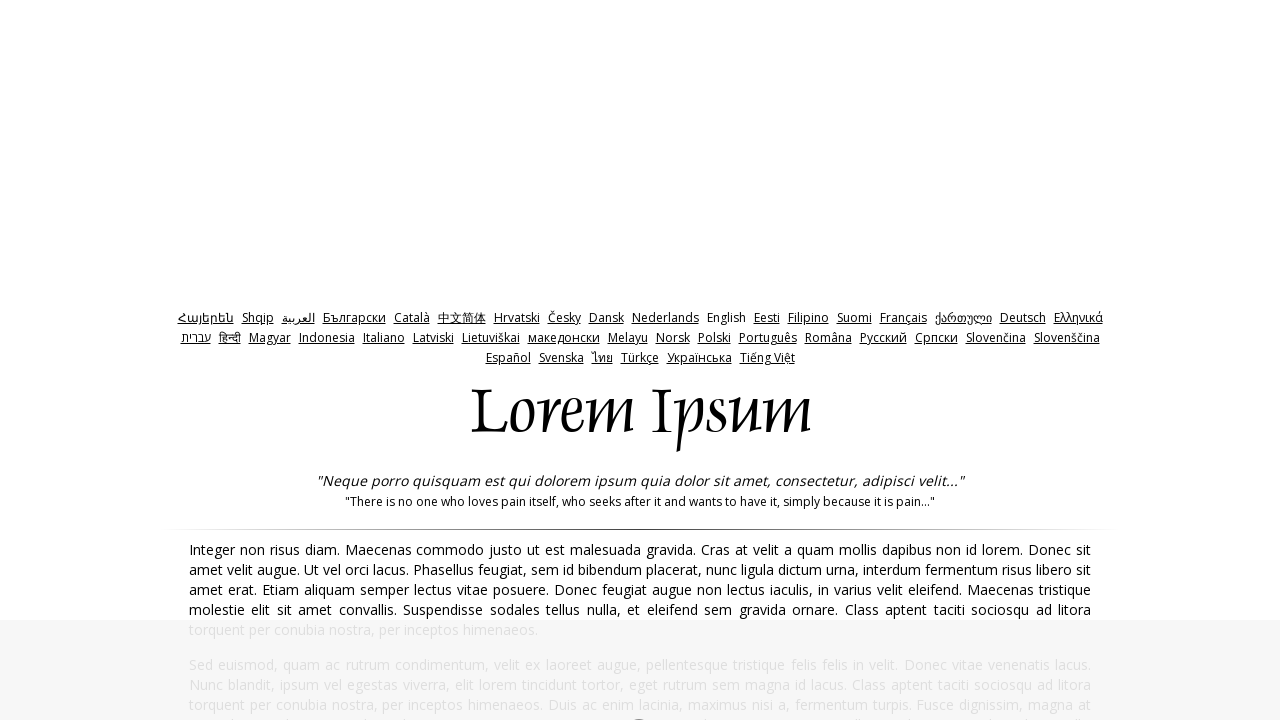

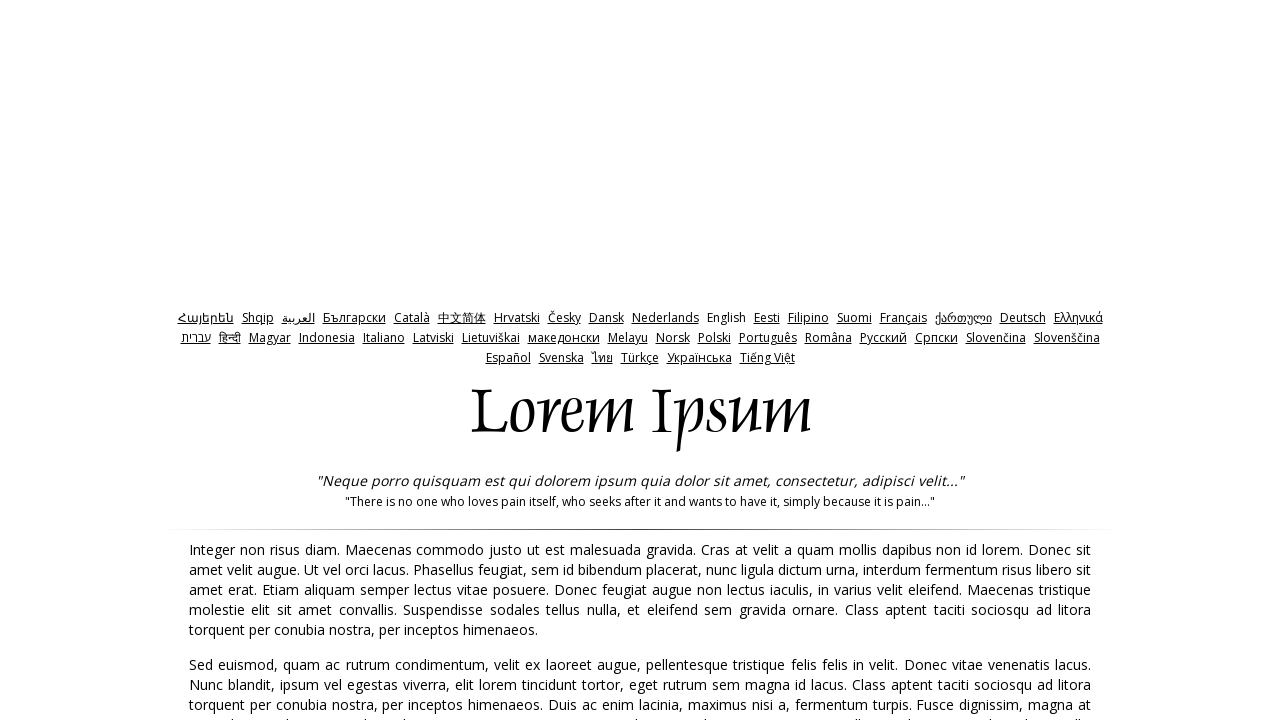